Tests the forgot password form by entering an email address and submitting the password reset request form.

Starting URL: https://practice.expandtesting.com/forgot-password

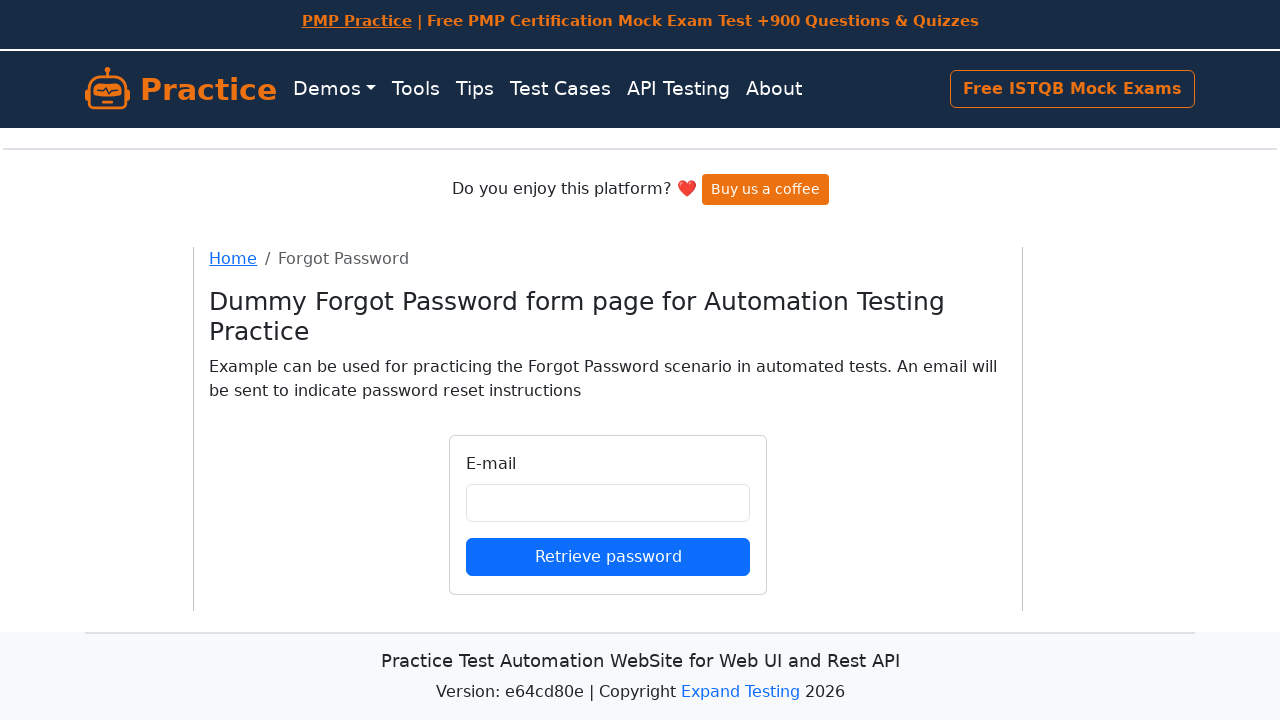

Filled email field with 'johndoe1987@example.com' on input#email
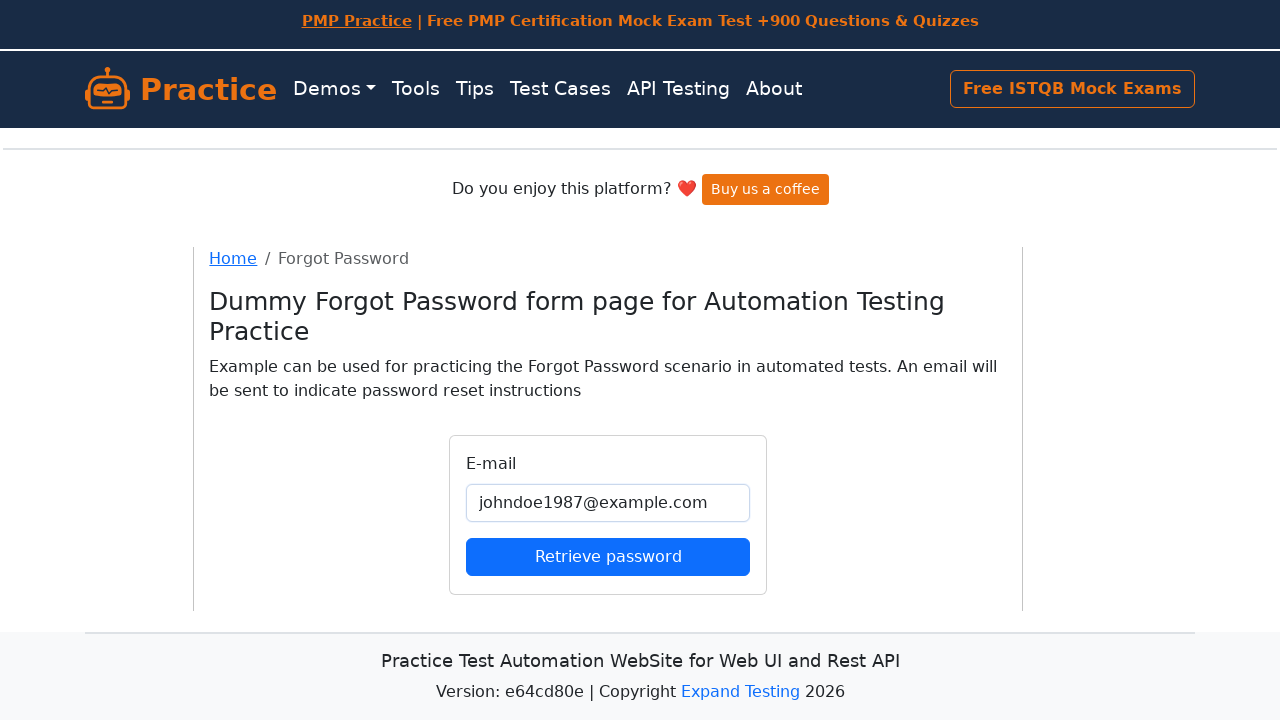

Clicked submit button to submit password reset request at (608, 556) on button[type='submit']
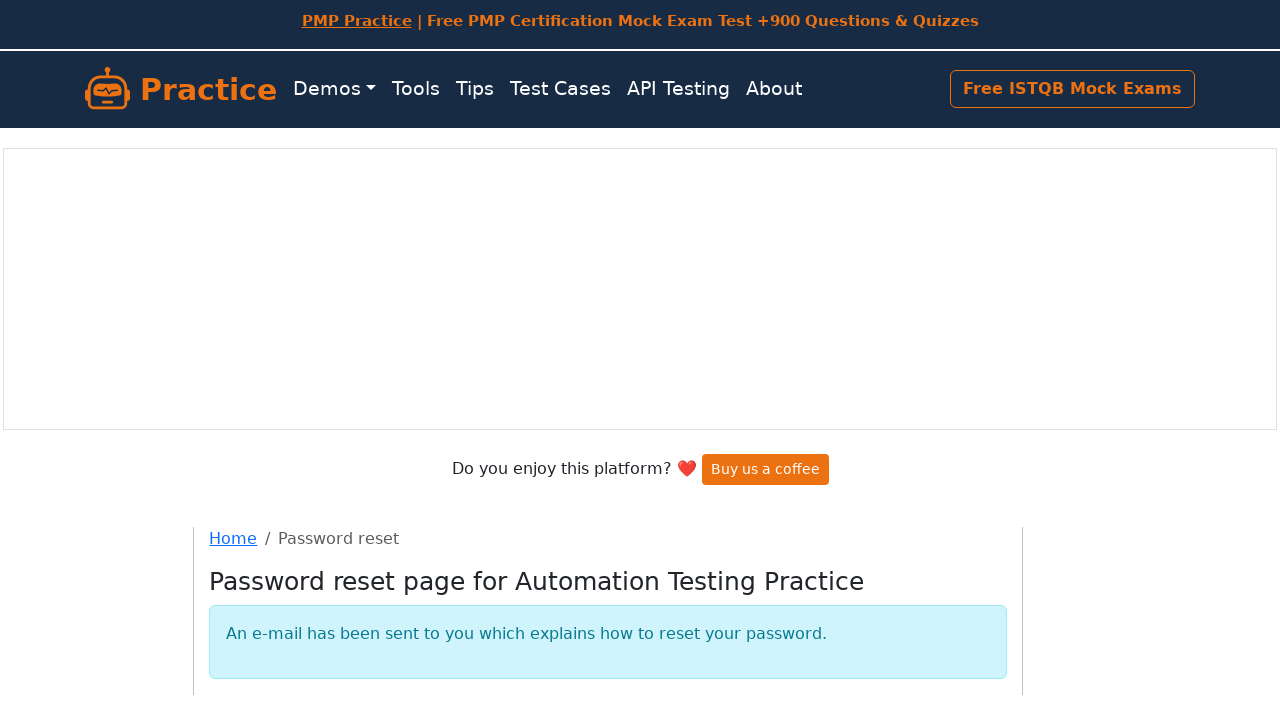

Form submission completed and page loaded
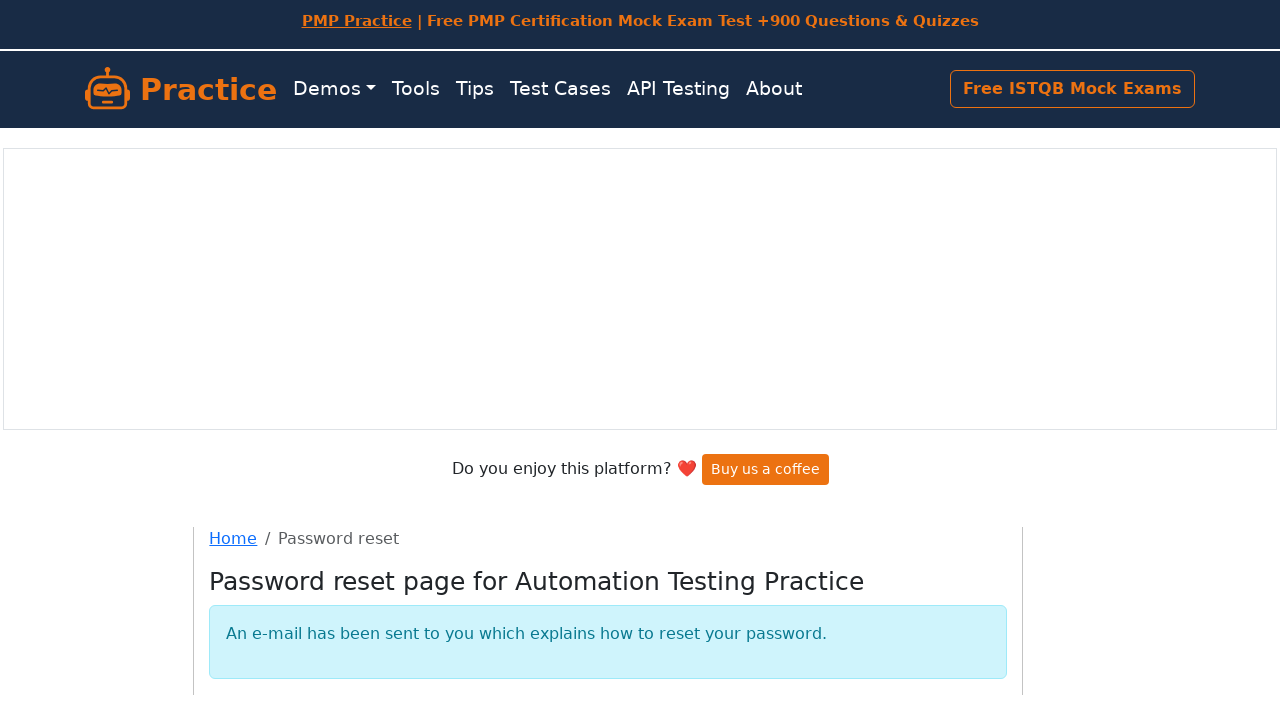

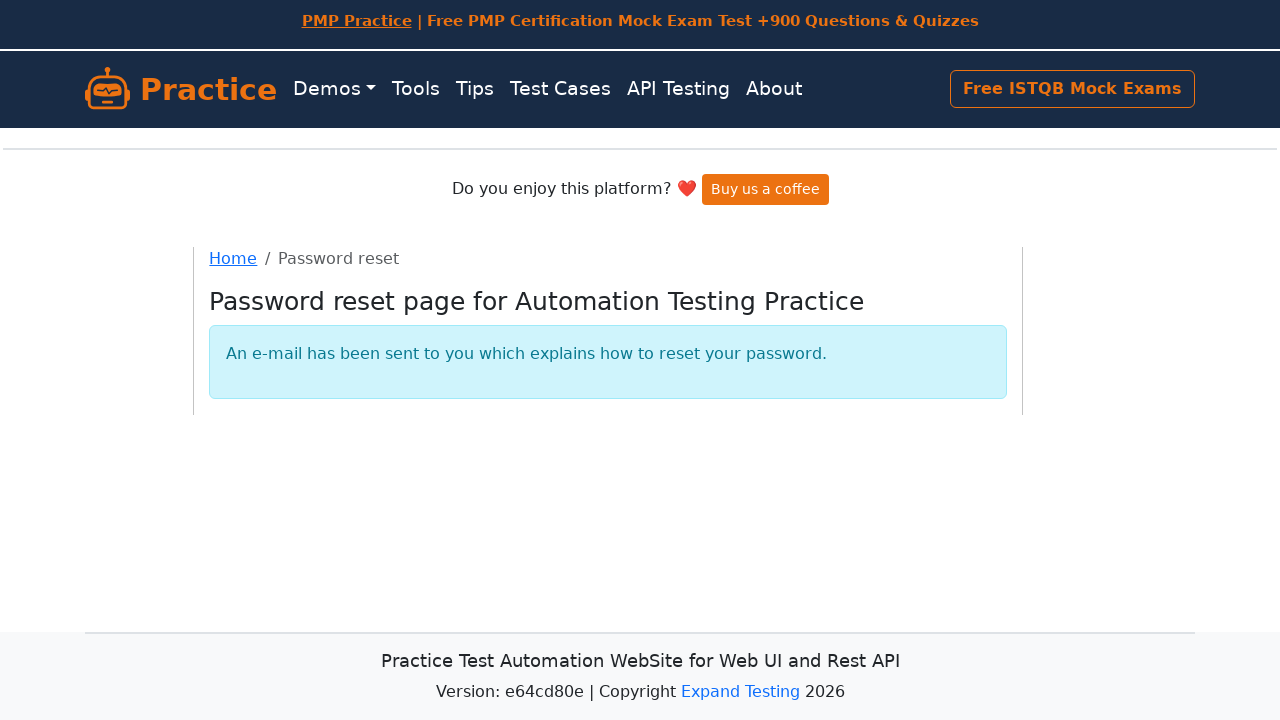